Tests handling of JavaScript alert dialog by clicking a button that triggers an alert and accepting it.

Starting URL: https://www.byhy.net/cdn2/files/selenium/test4.html

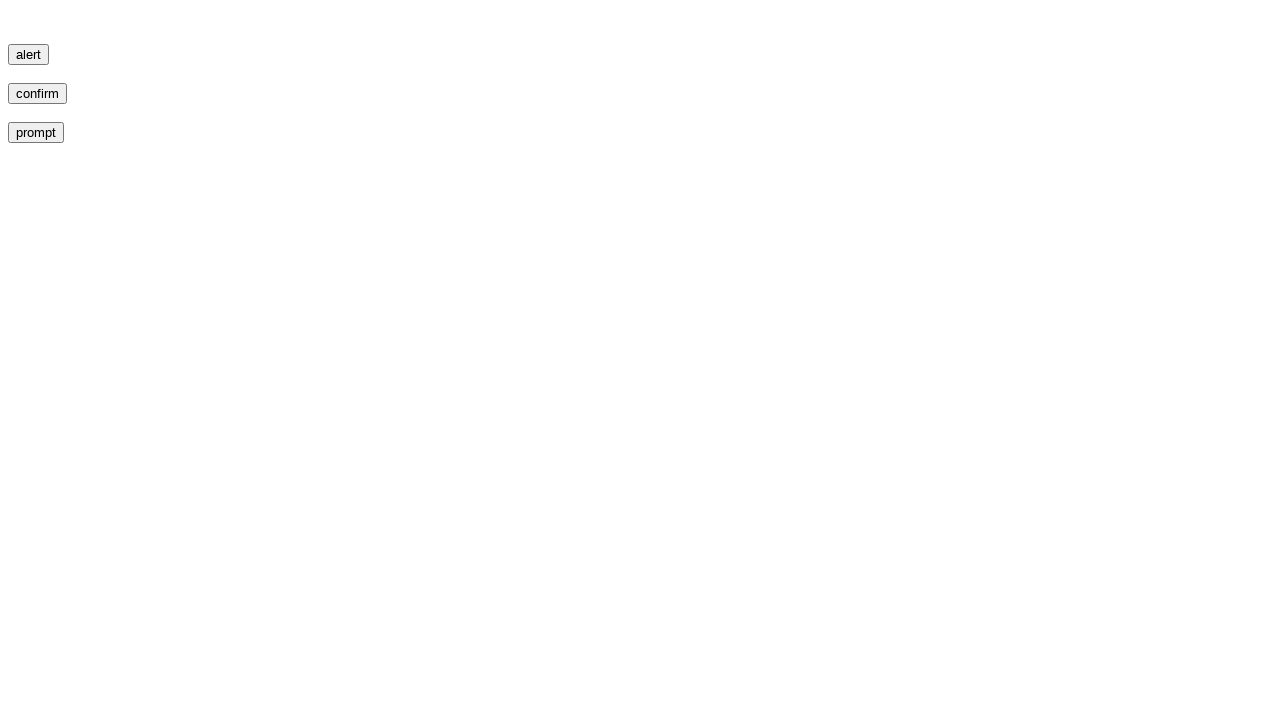

Set up dialog handler to accept alerts
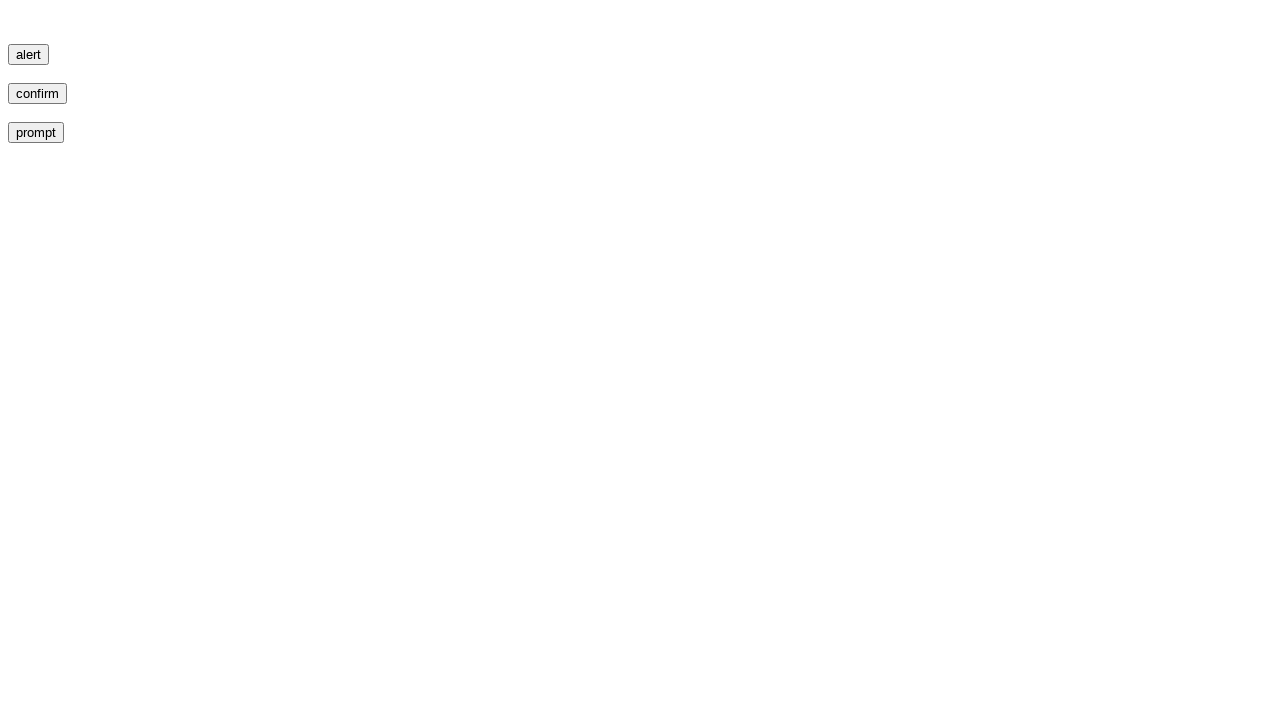

Clicked alert button (b1) to trigger JavaScript alert at (28, 54) on #b1
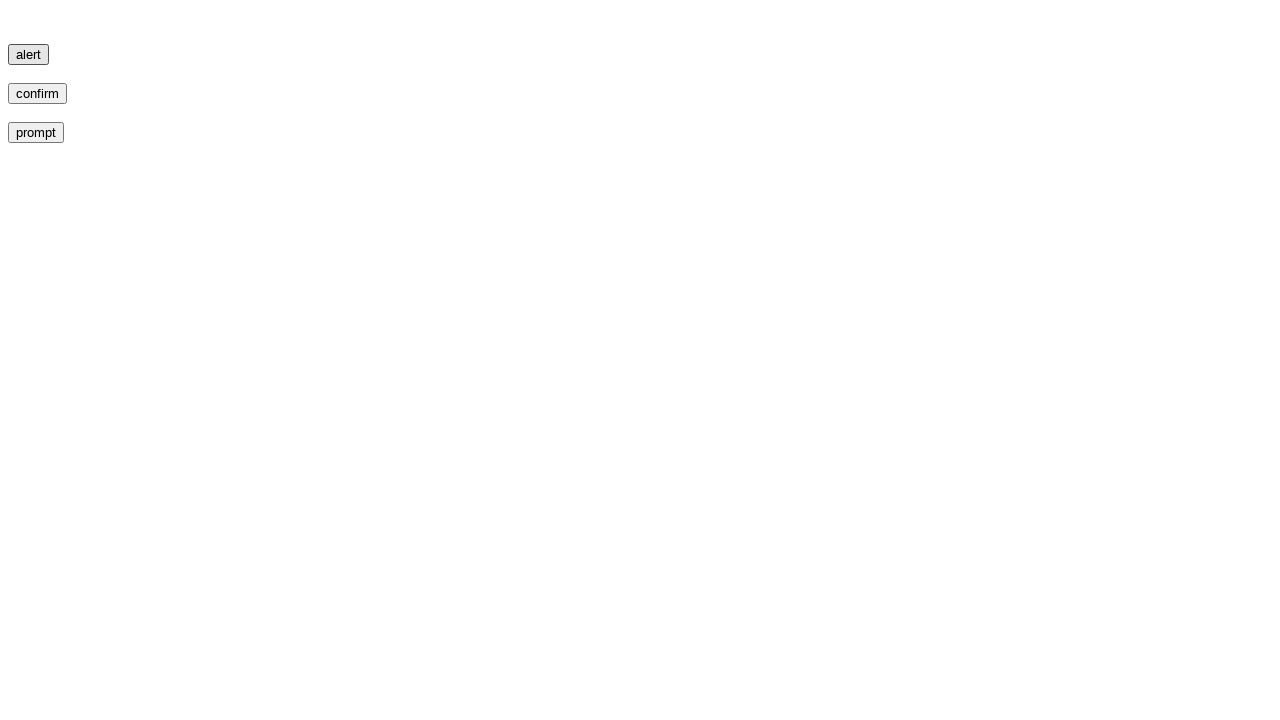

Waited for alert dialog to be processed
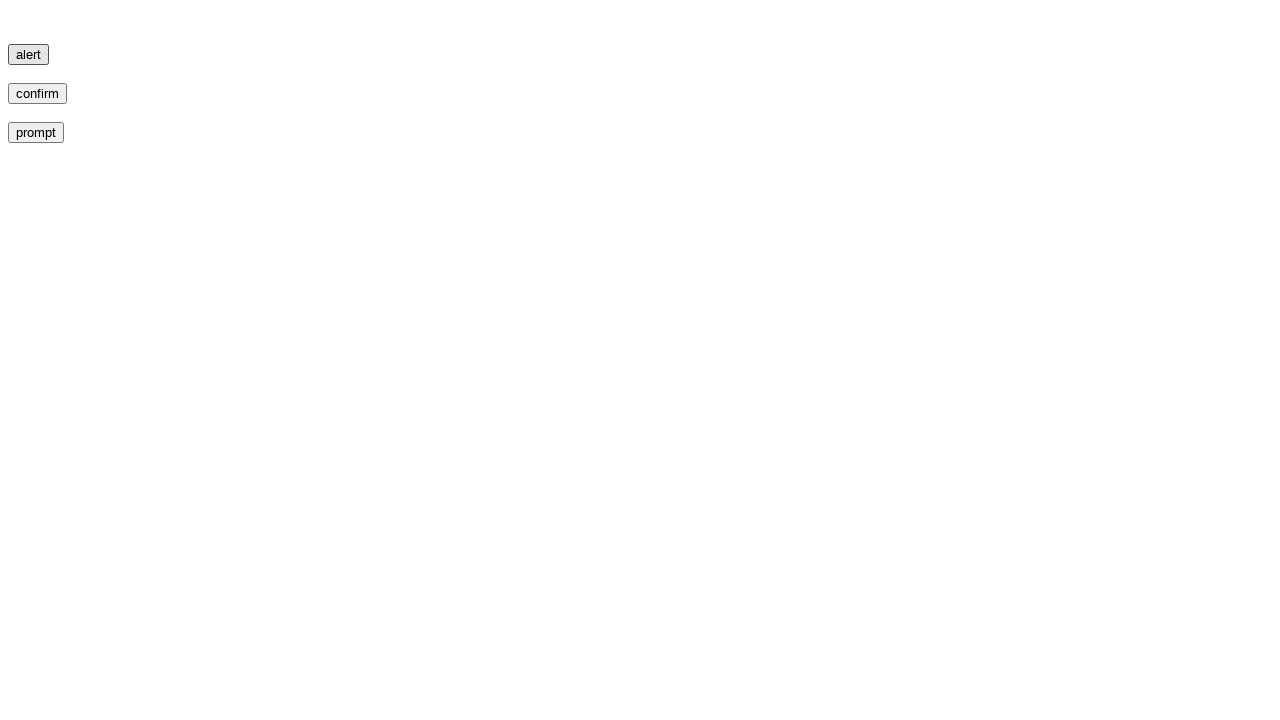

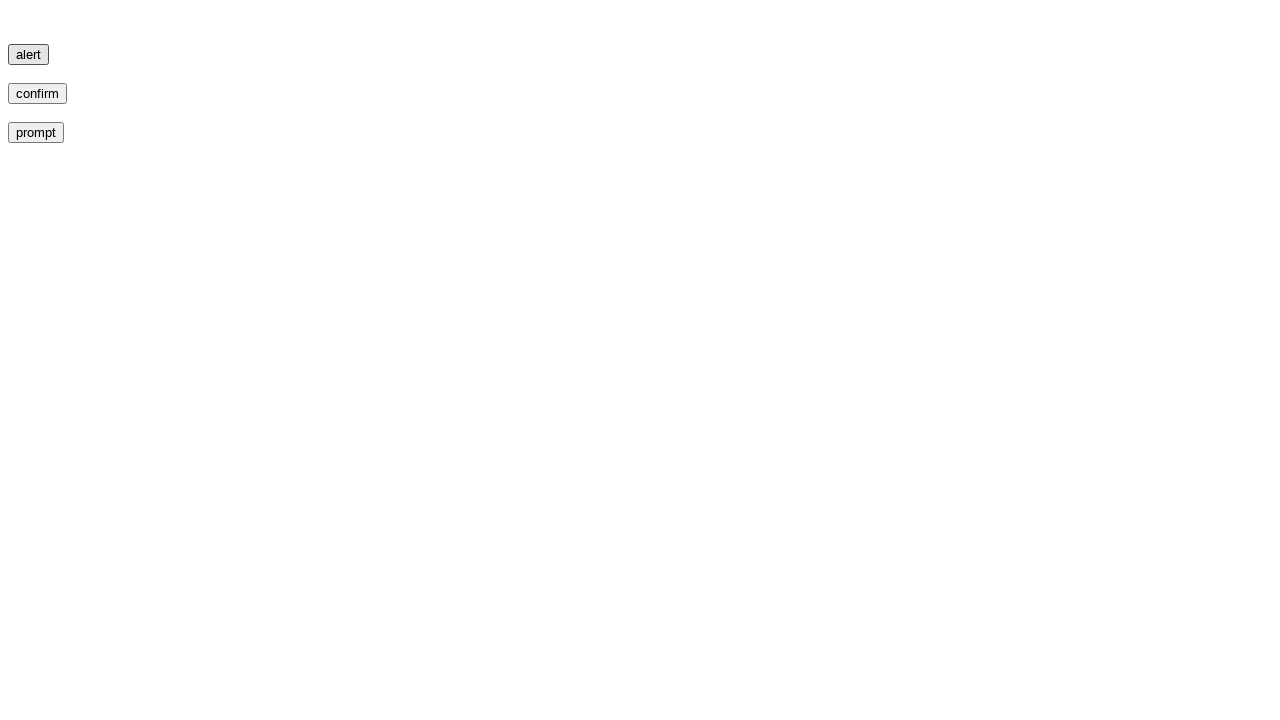